Tests clicking the edit button in the third row of table2

Starting URL: http://the-internet.herokuapp.com/tables

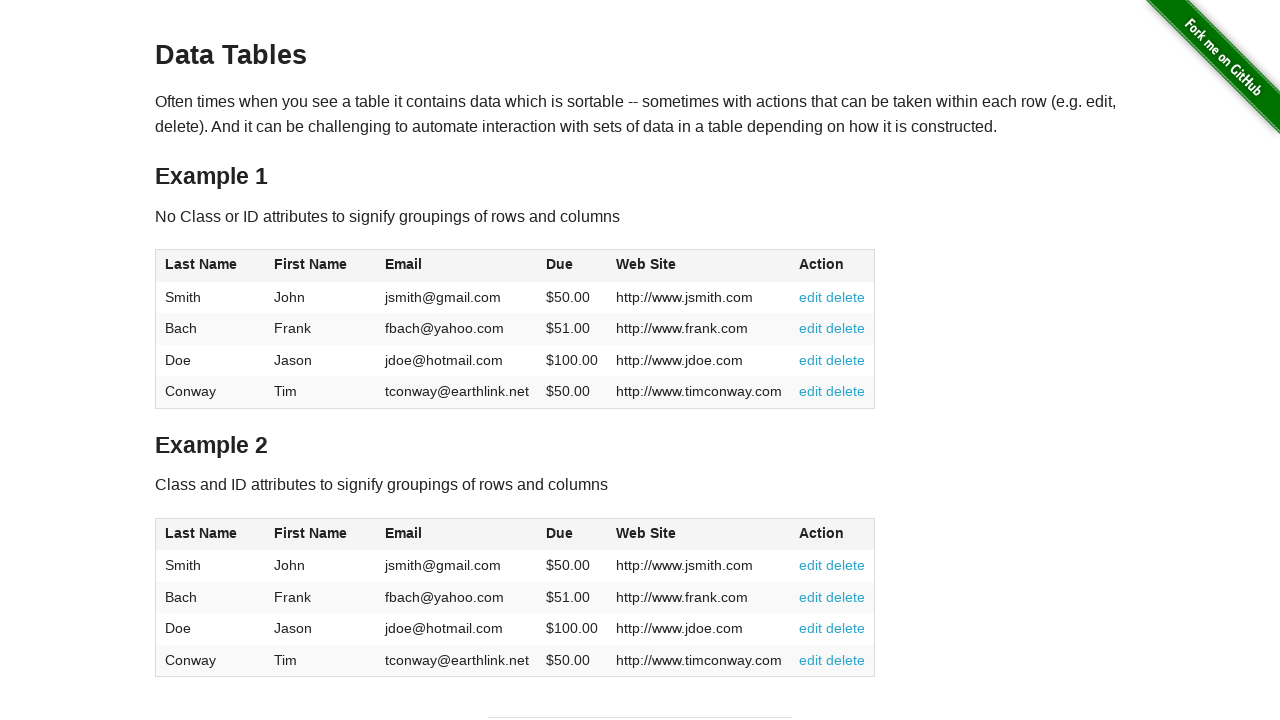

Clicked the edit button in the third row of table2 at (811, 628) on xpath=//*[@id='table2']//tr[3]/td[6]/a[1]
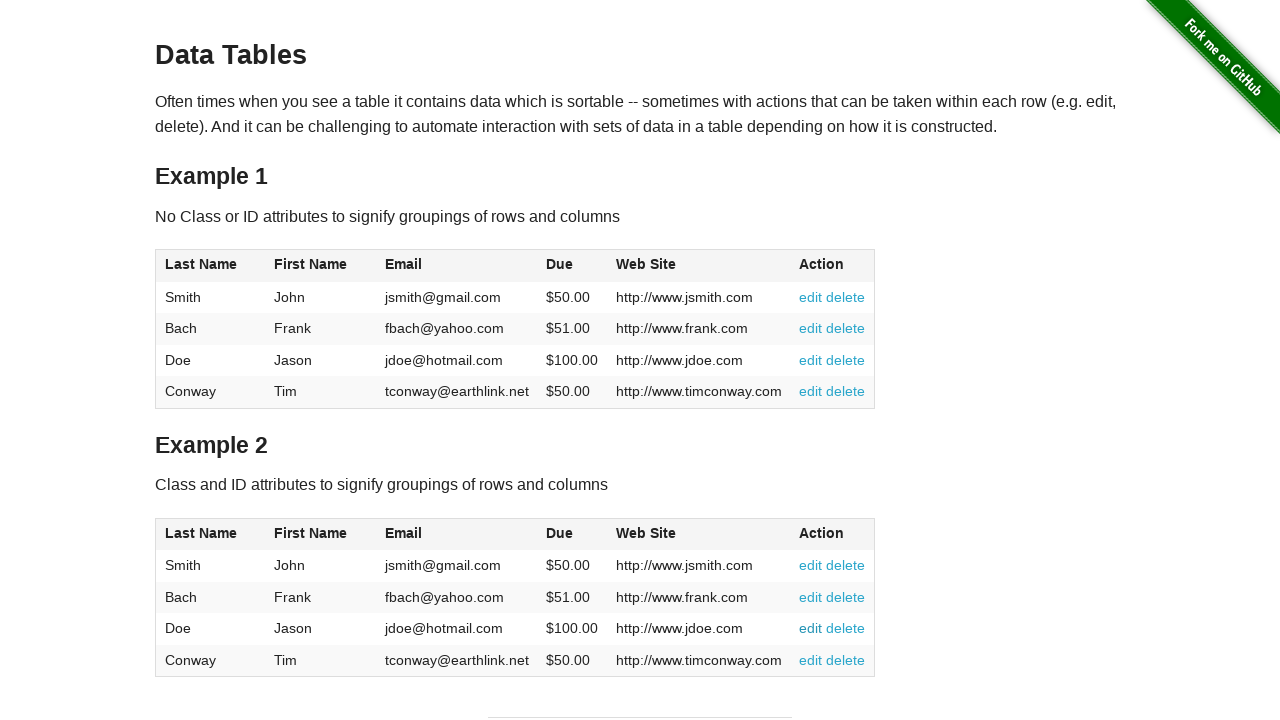

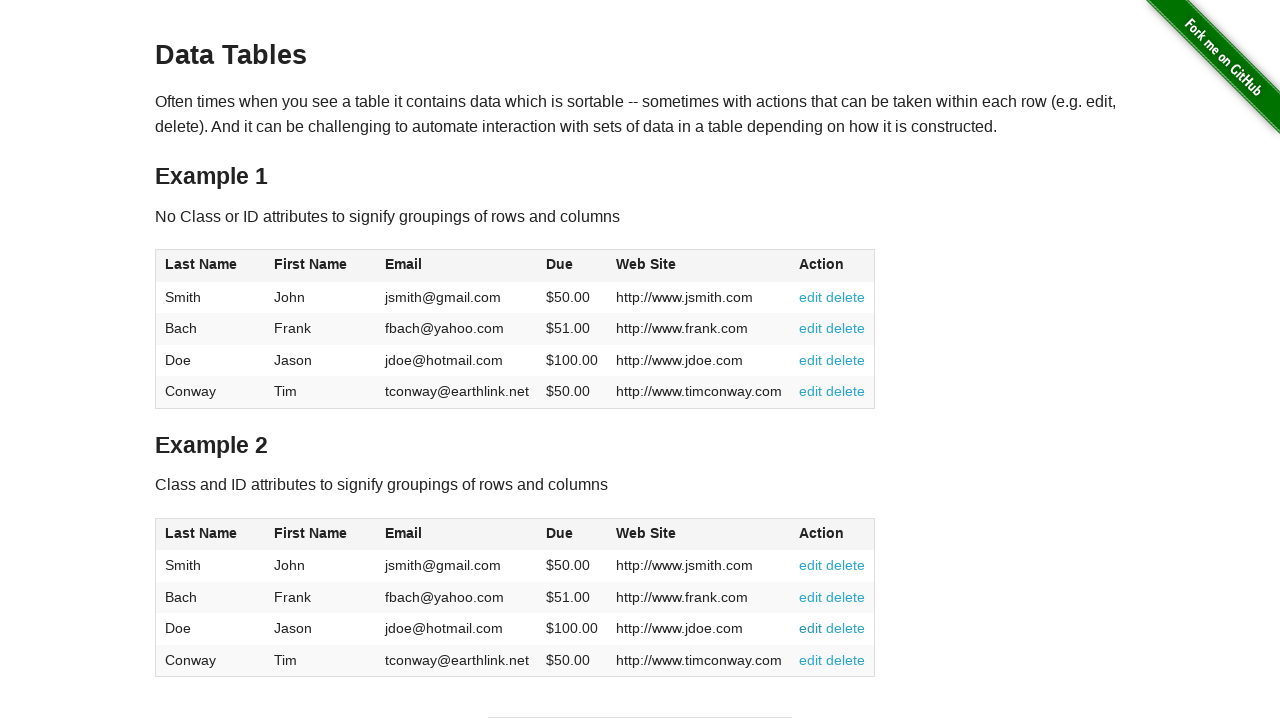